Tests adding a todo item by typing in the input field and pressing Enter on the TodoMVC React application

Starting URL: https://todomvc.com/examples/react/dist/

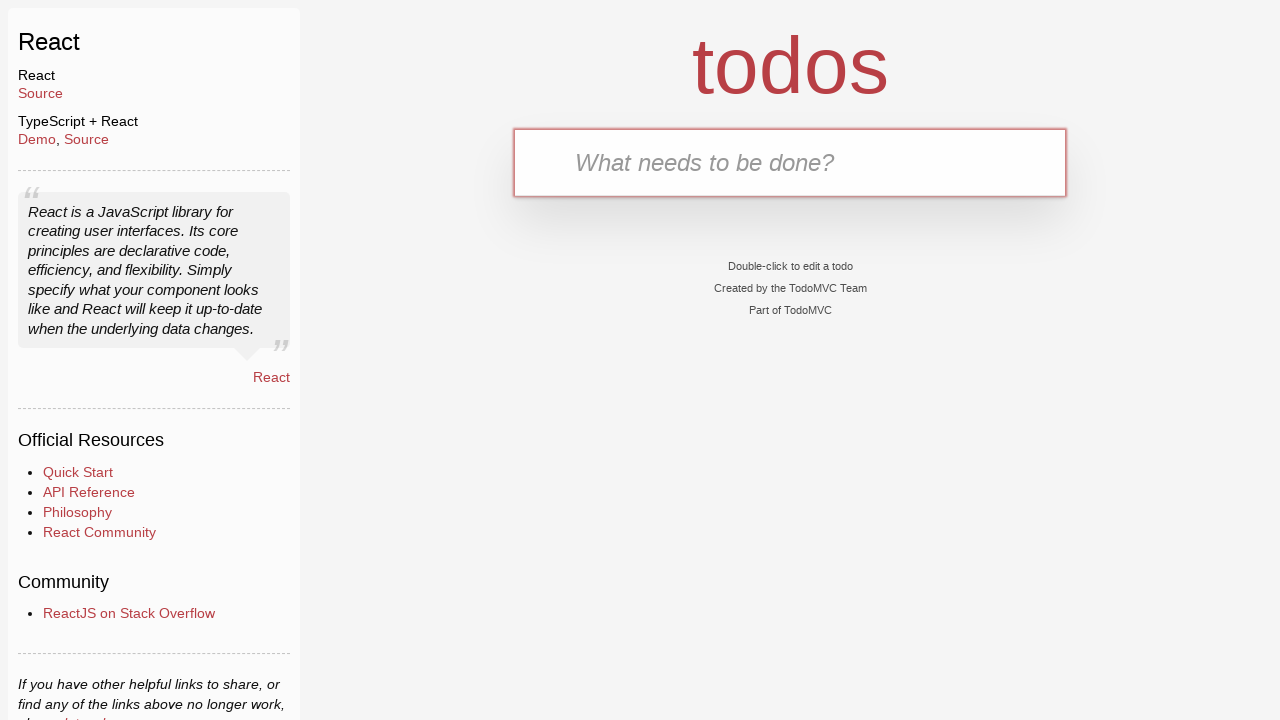

Filled todo input field with '今天学习 JS' on .new-todo
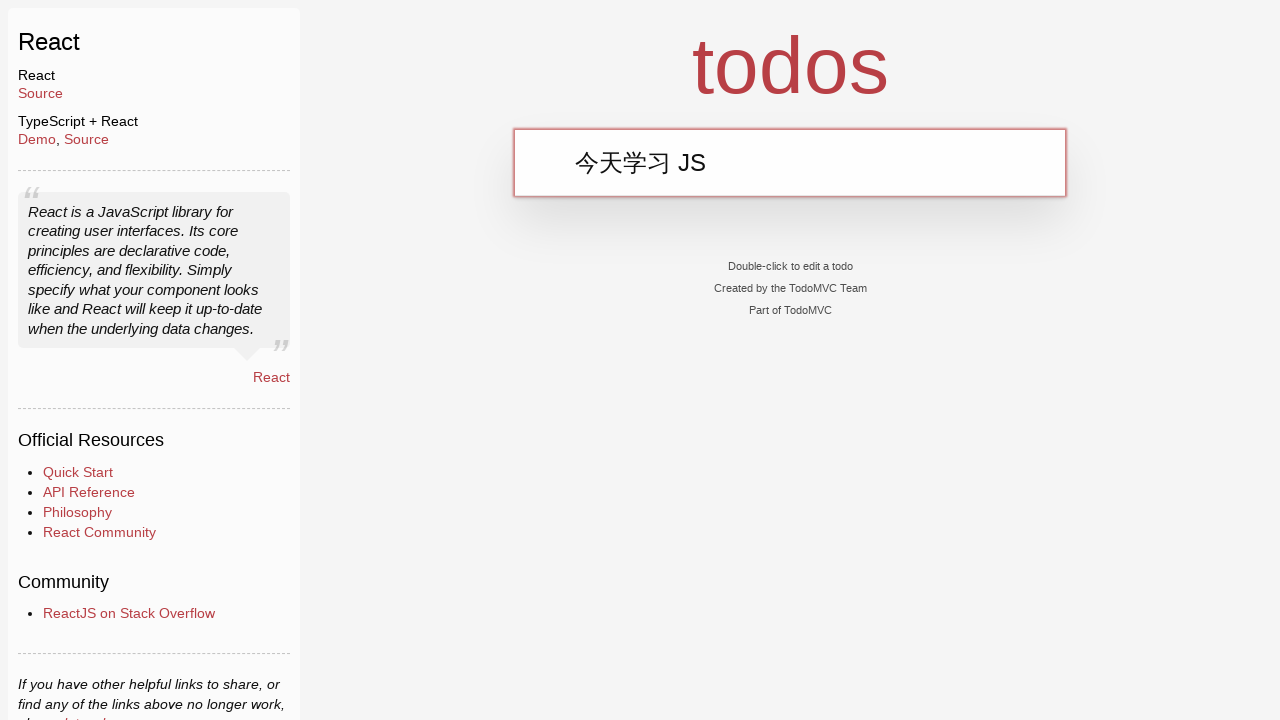

Pressed Enter to add the todo item on .new-todo
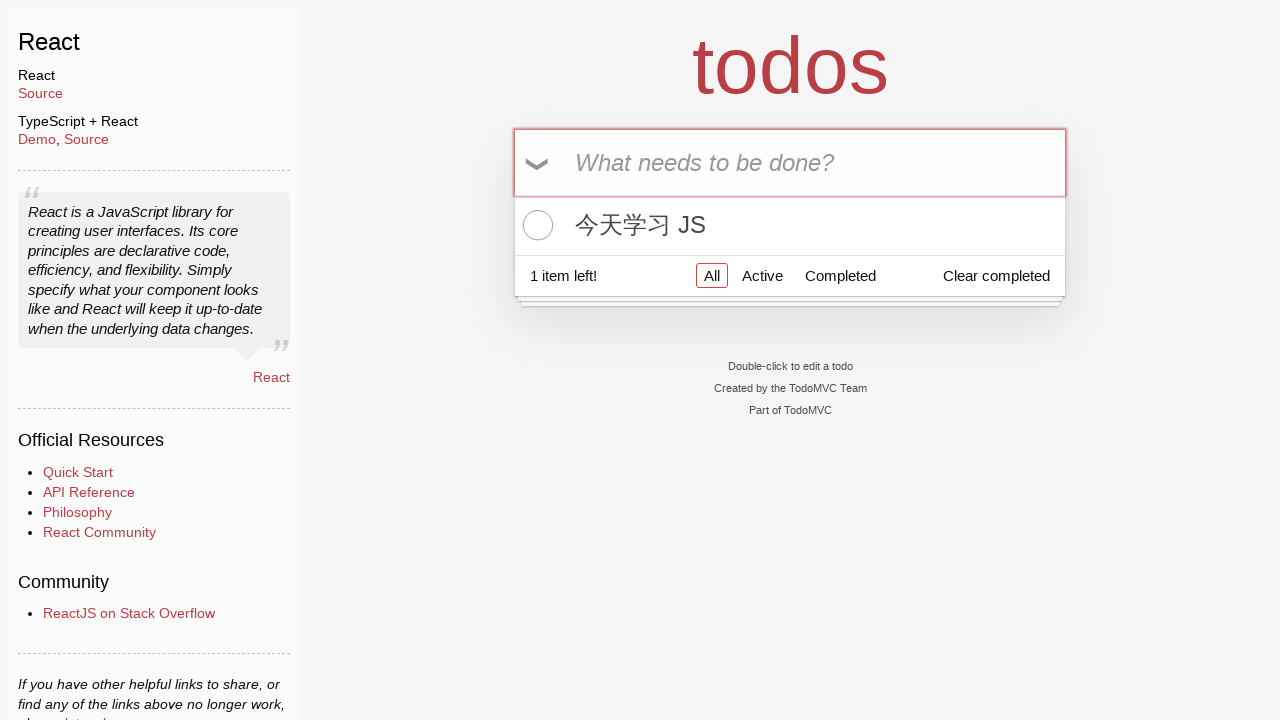

Todo item appeared in the list
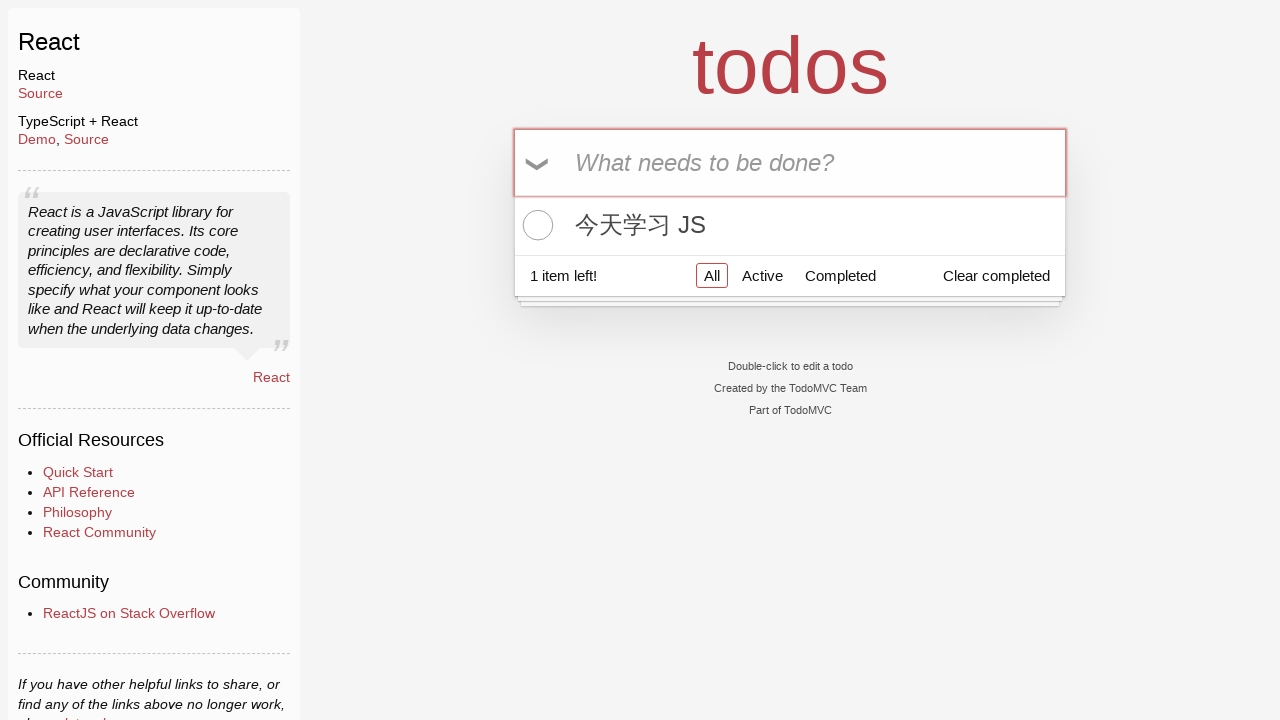

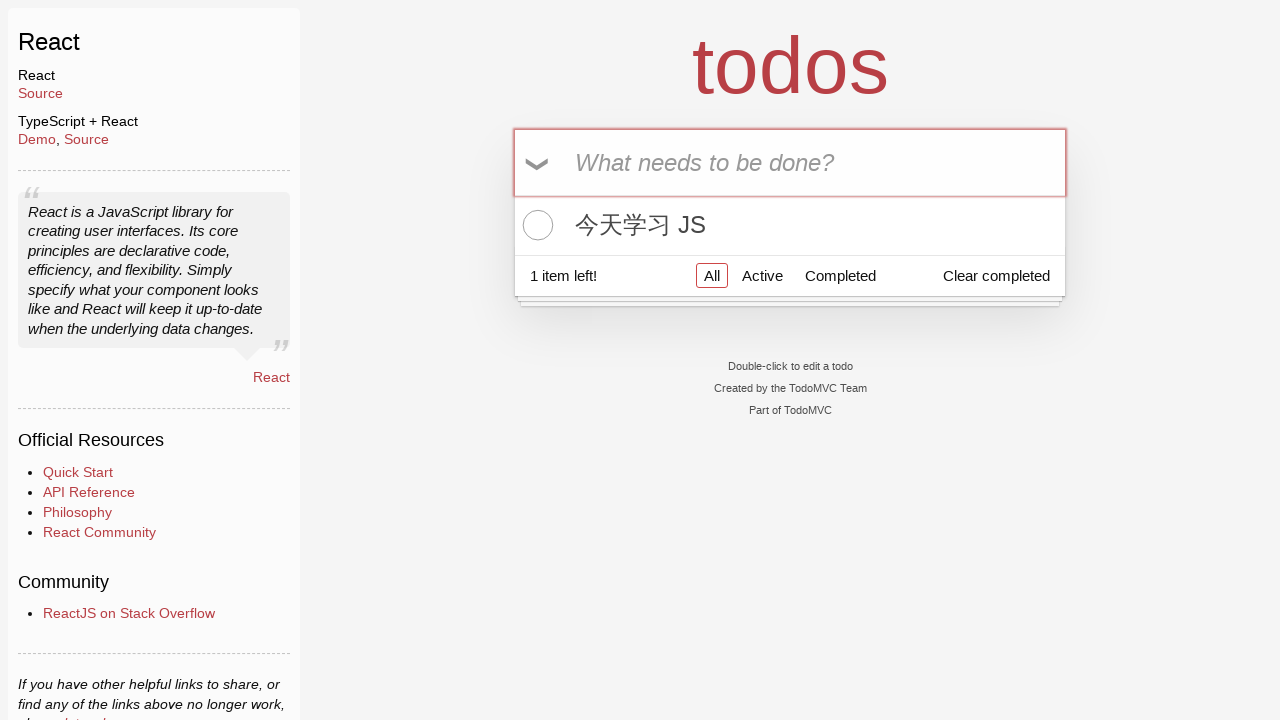